Tests the text input functionality by filling an input box with a new button name, clicking the button to update it, and verifying the button text changes accordingly.

Starting URL: http://www.uitestingplayground.com/textinput

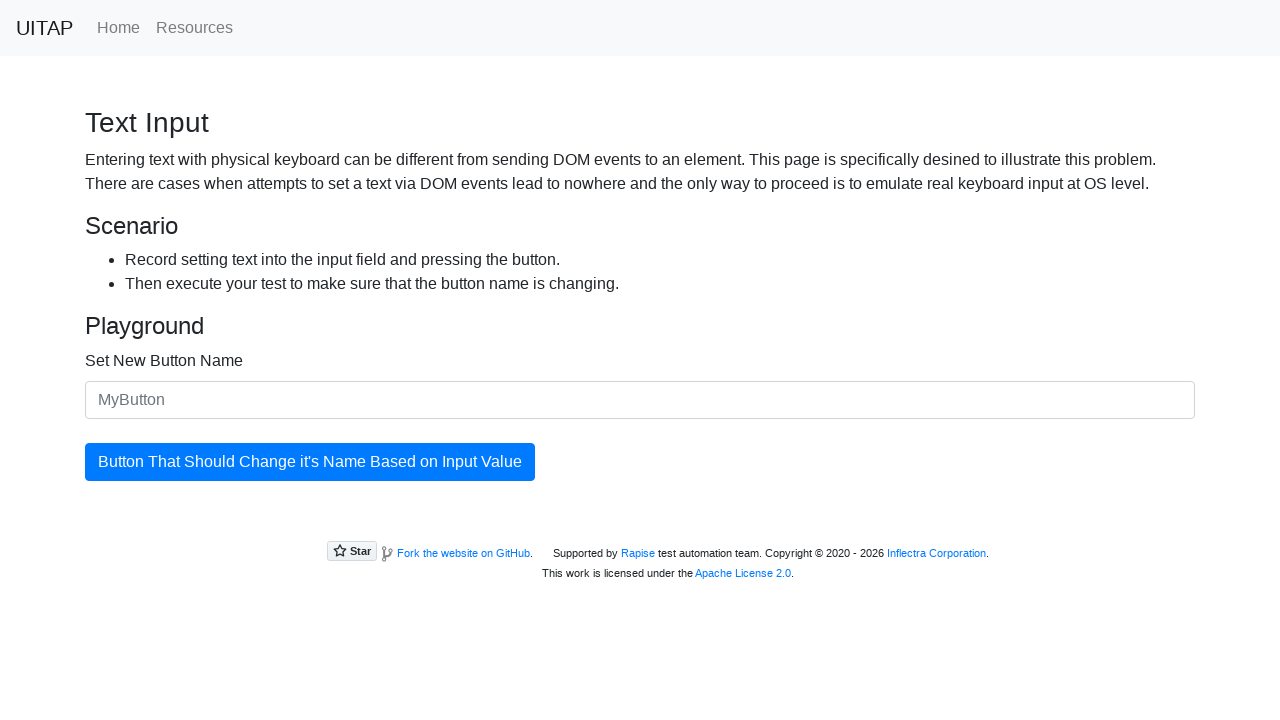

Filled input box with new button name 'The Best Button' on #newButtonName
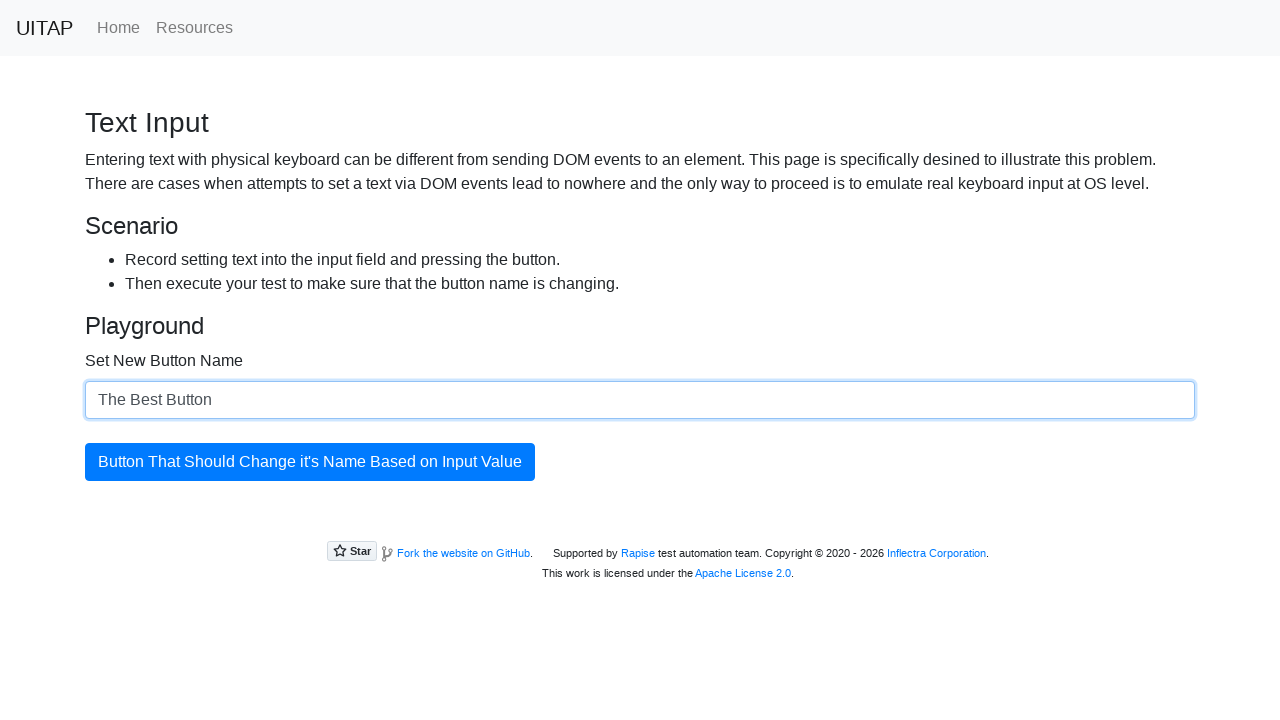

Clicked the updating button at (310, 462) on #updatingButton
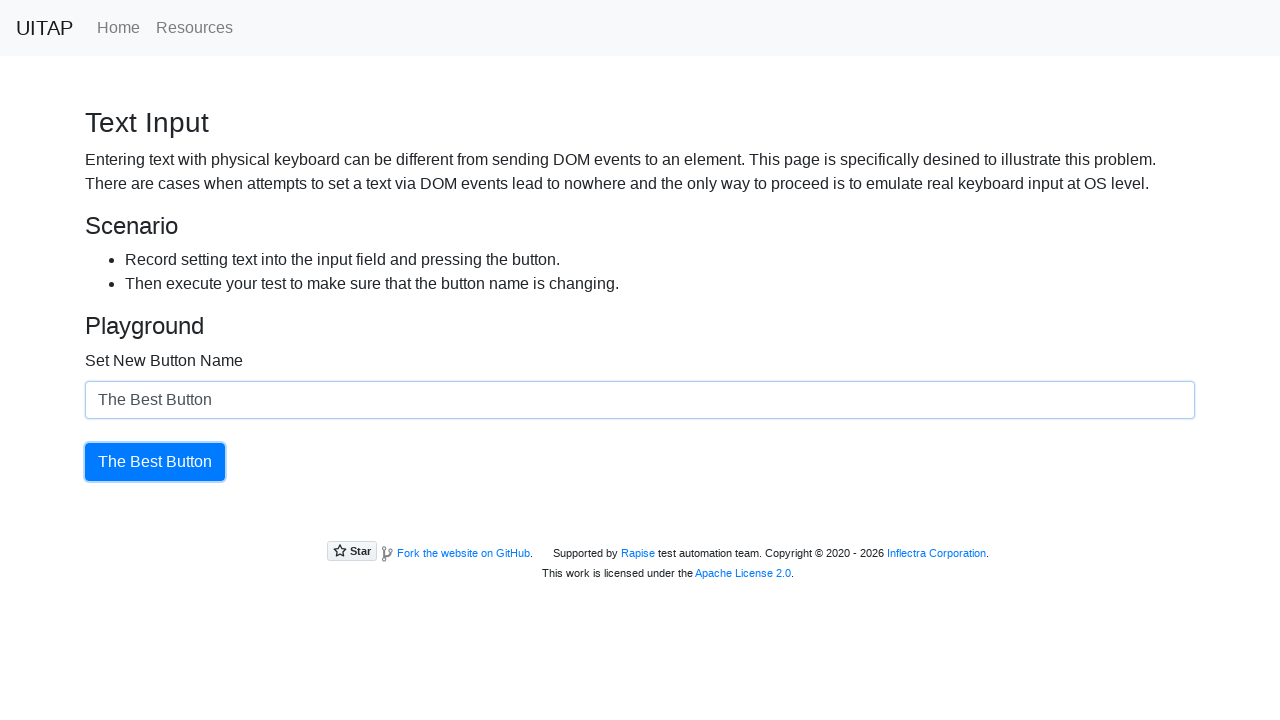

Verified button text was updated to 'The Best Button'
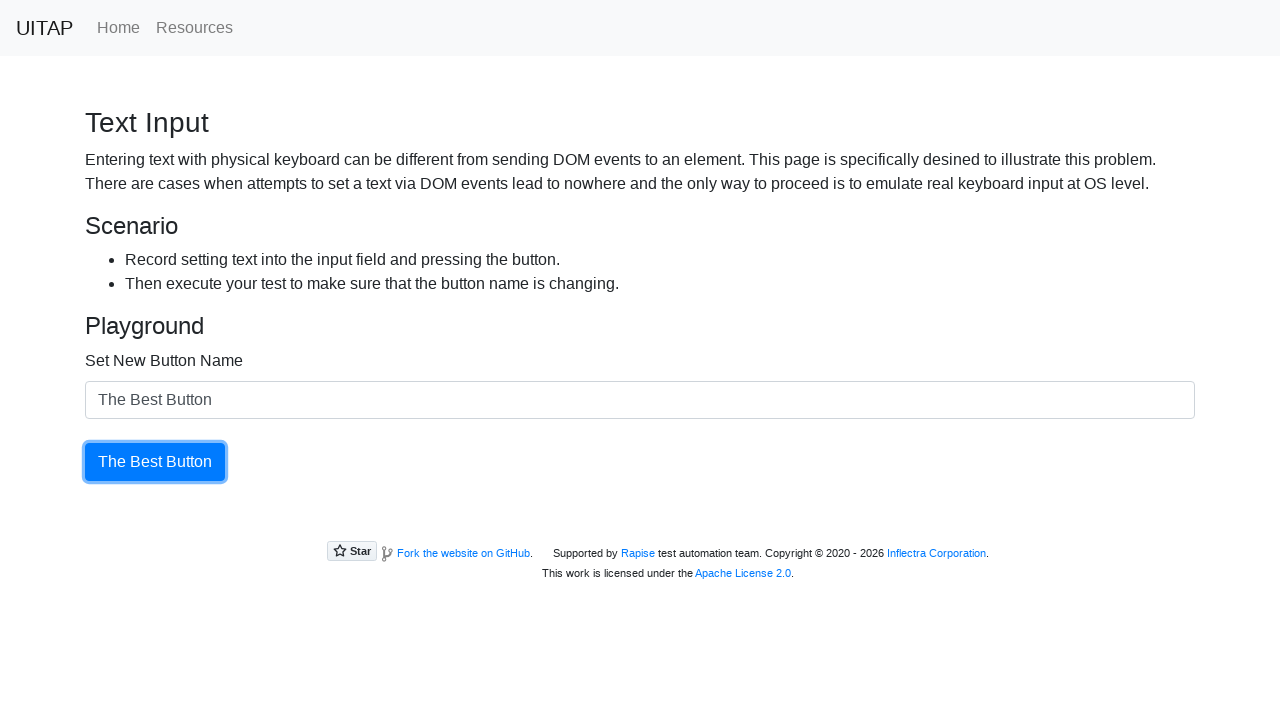

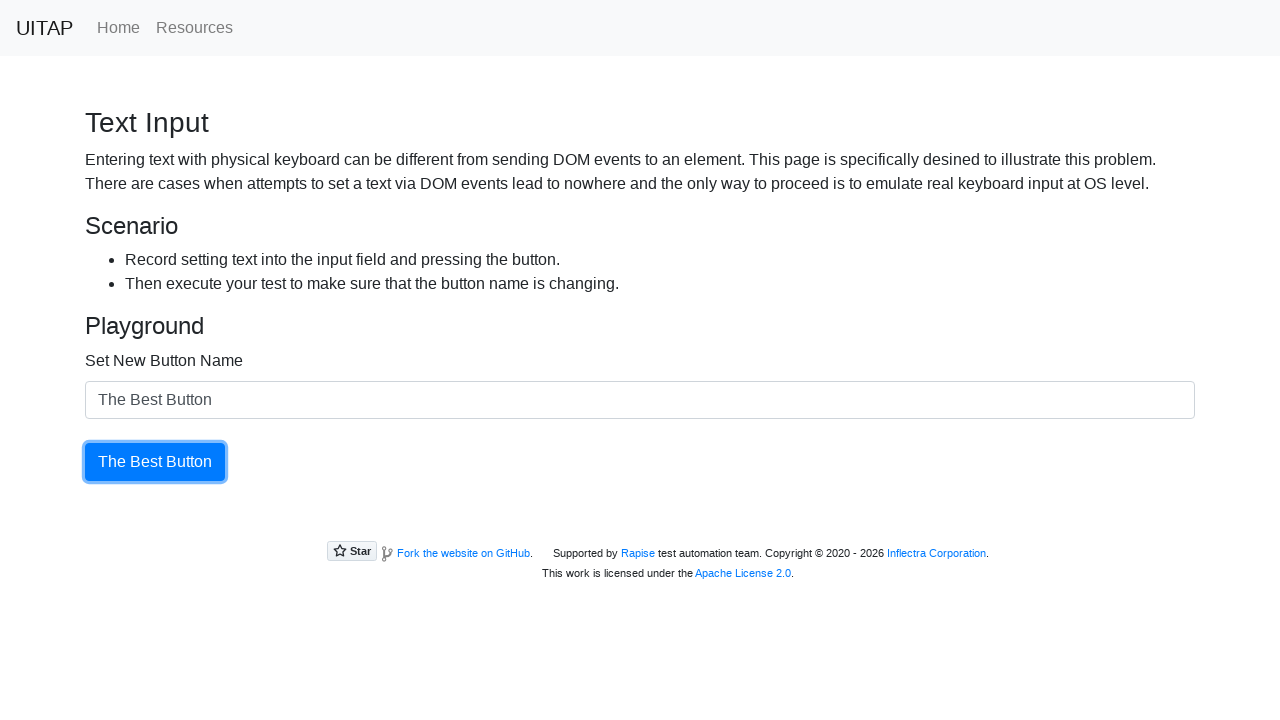